Tests a registration form by filling in required fields (first name, last name, email) and submitting, then verifies successful registration by checking for a congratulations message.

Starting URL: http://suninjuly.github.io/registration2.html

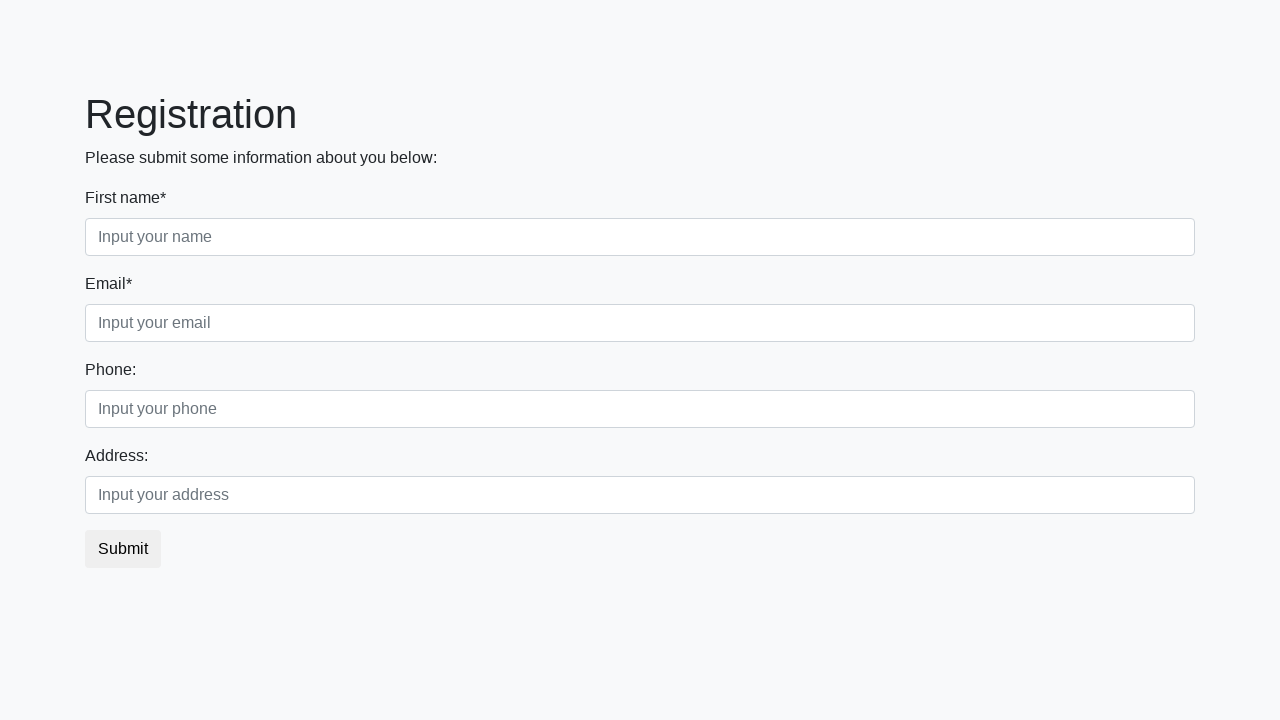

Filled first name field with 'Ivan' on .first_block .first
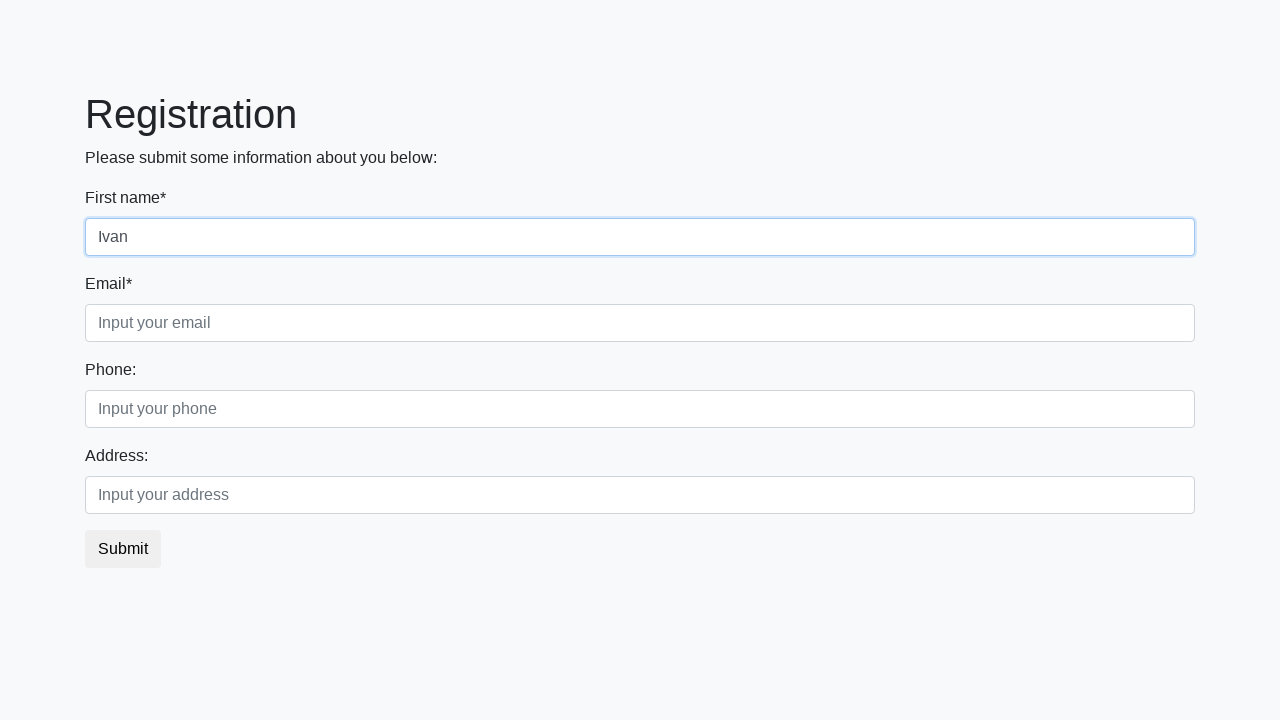

Failed to fill last name field on .first_block .second
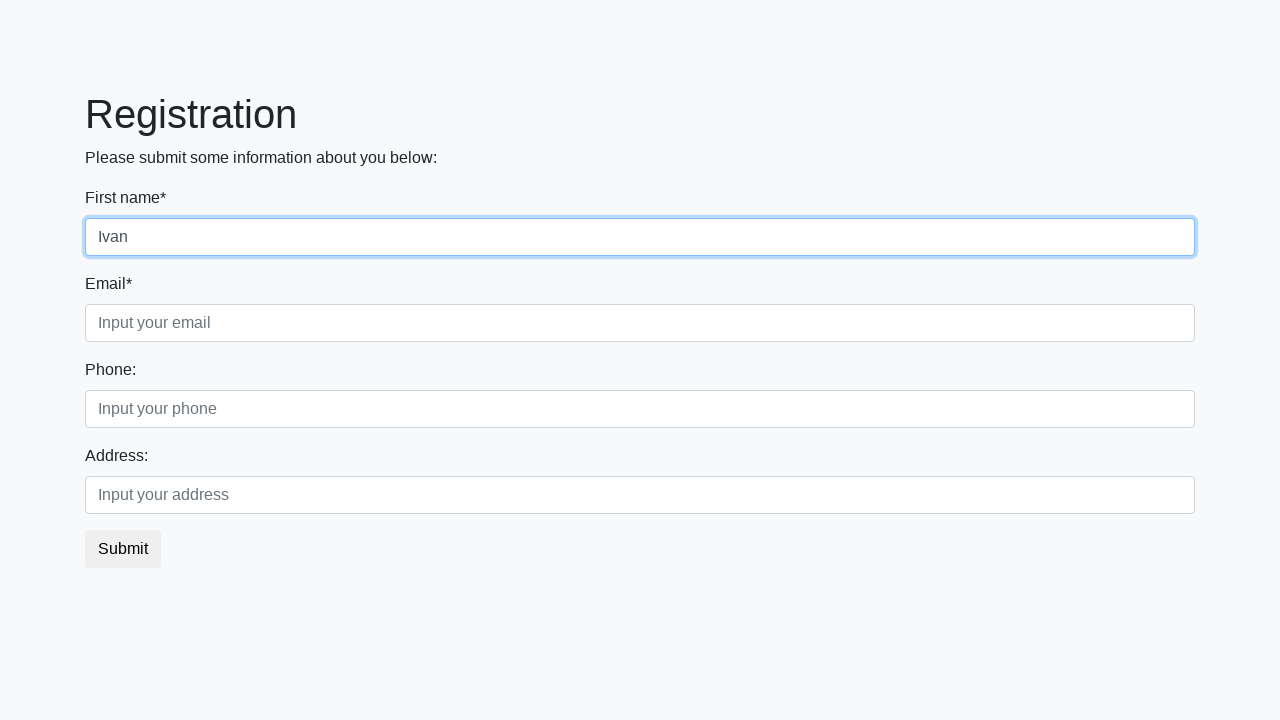

Filled email field with 'ivan.petrov@gmail.com' on .first_block .third
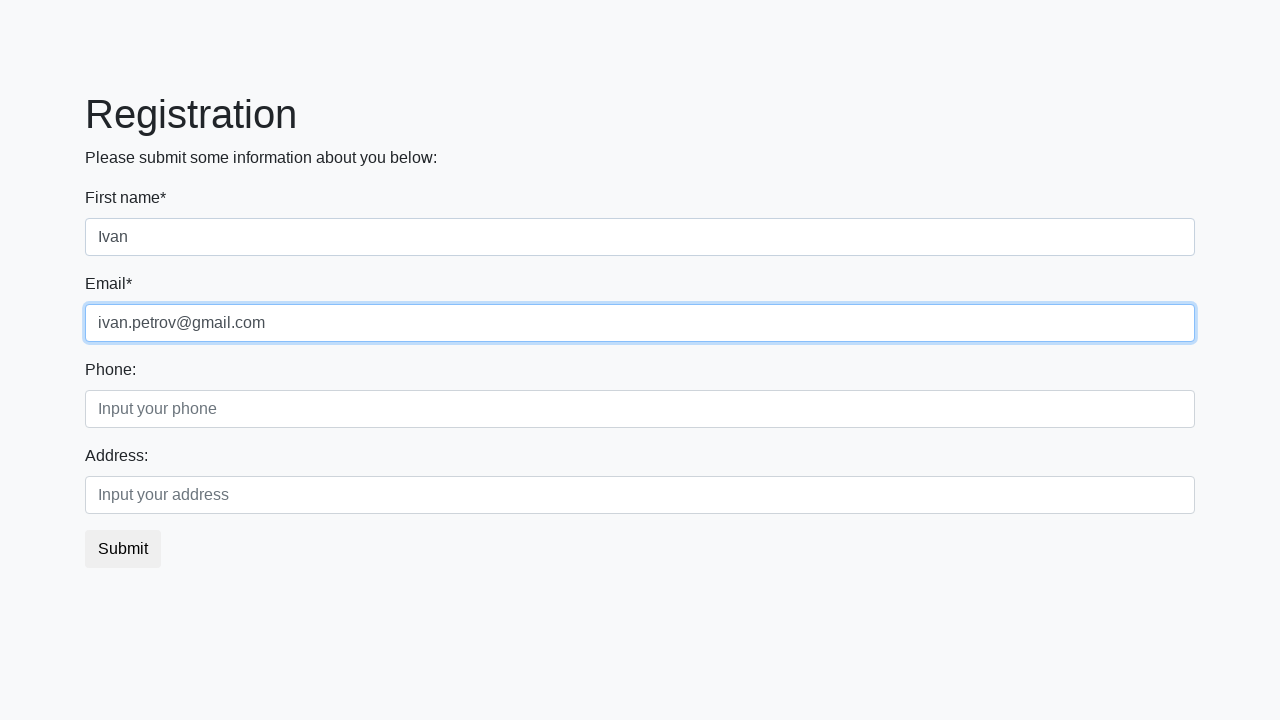

Clicked submit button to register at (123, 549) on button.btn
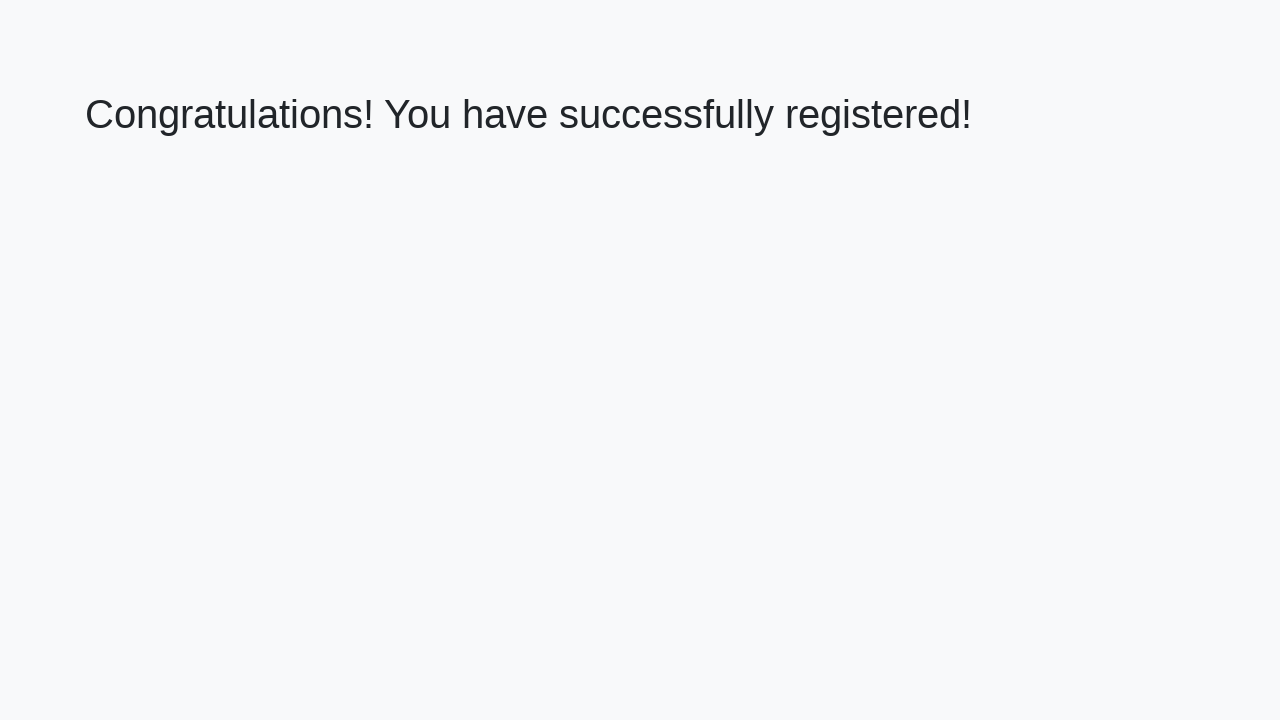

Waited for congratulations heading to appear
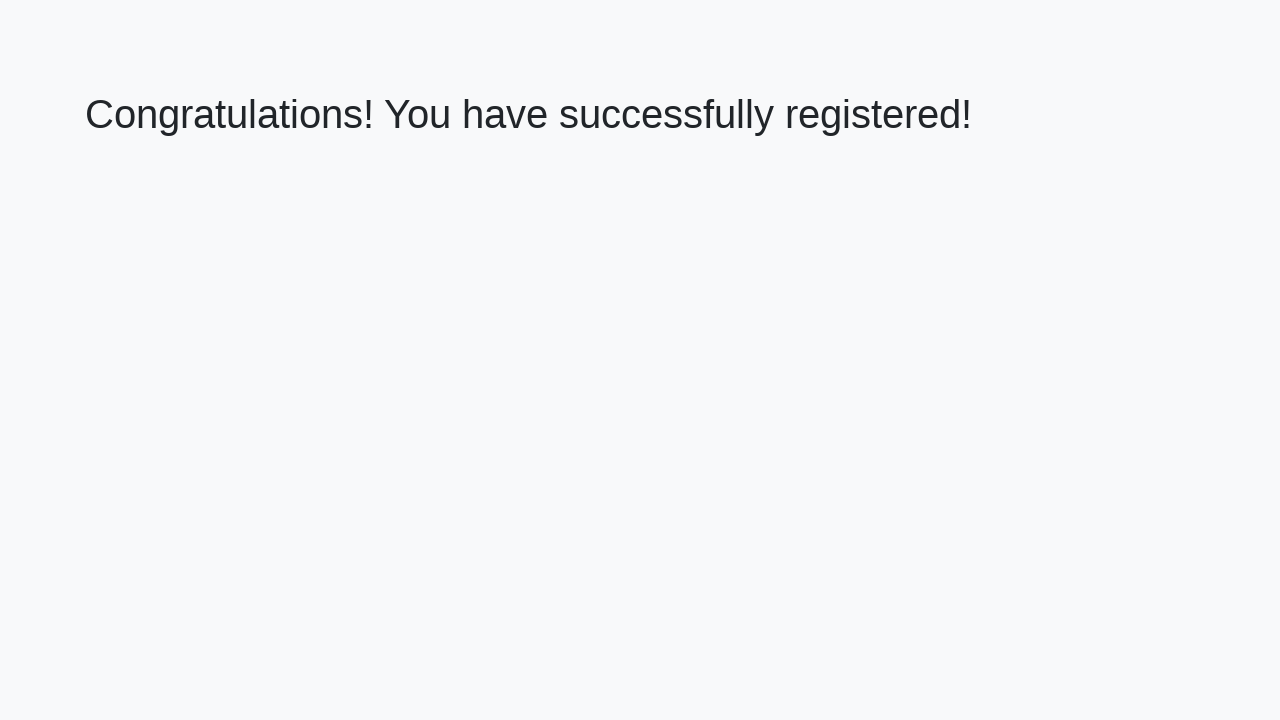

Retrieved congratulations message text
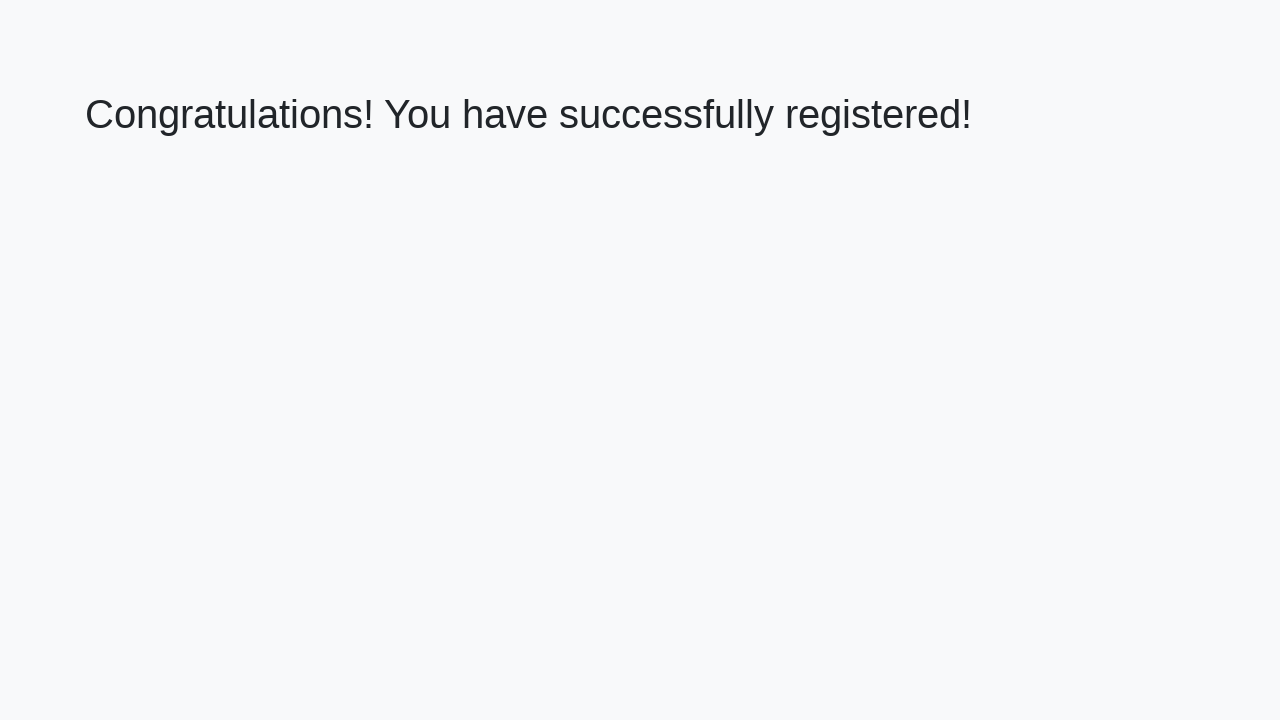

Verified successful registration message: 'Congratulations! You have successfully registered!'
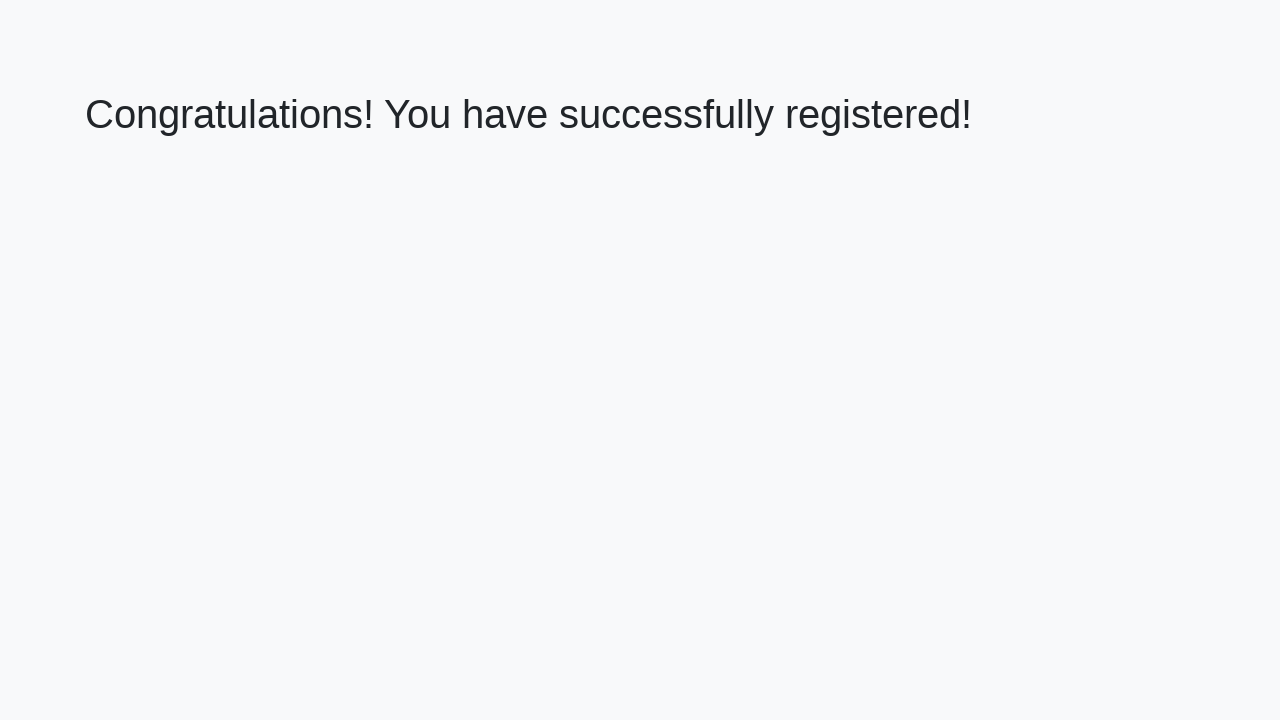

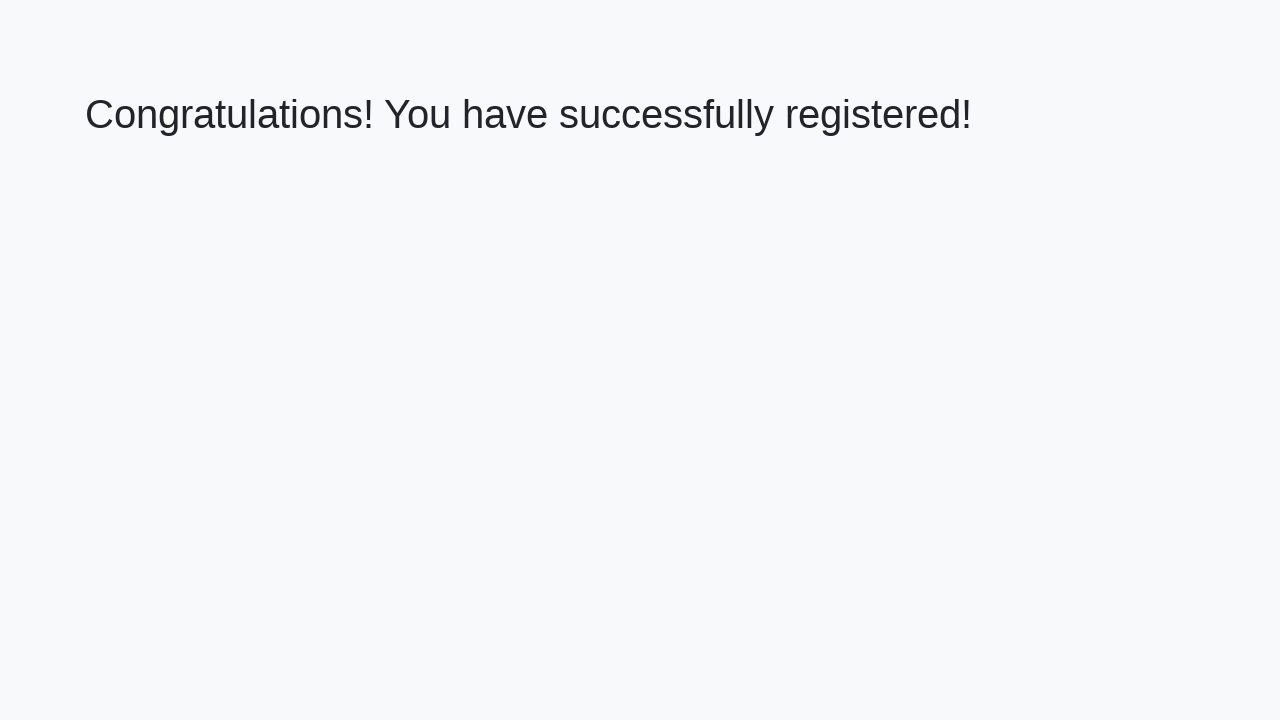